Tests mouse move functionality by moving the cursor to an element and verifying the interaction

Starting URL: http://guinea-pig.webdriver.io/pointer.html

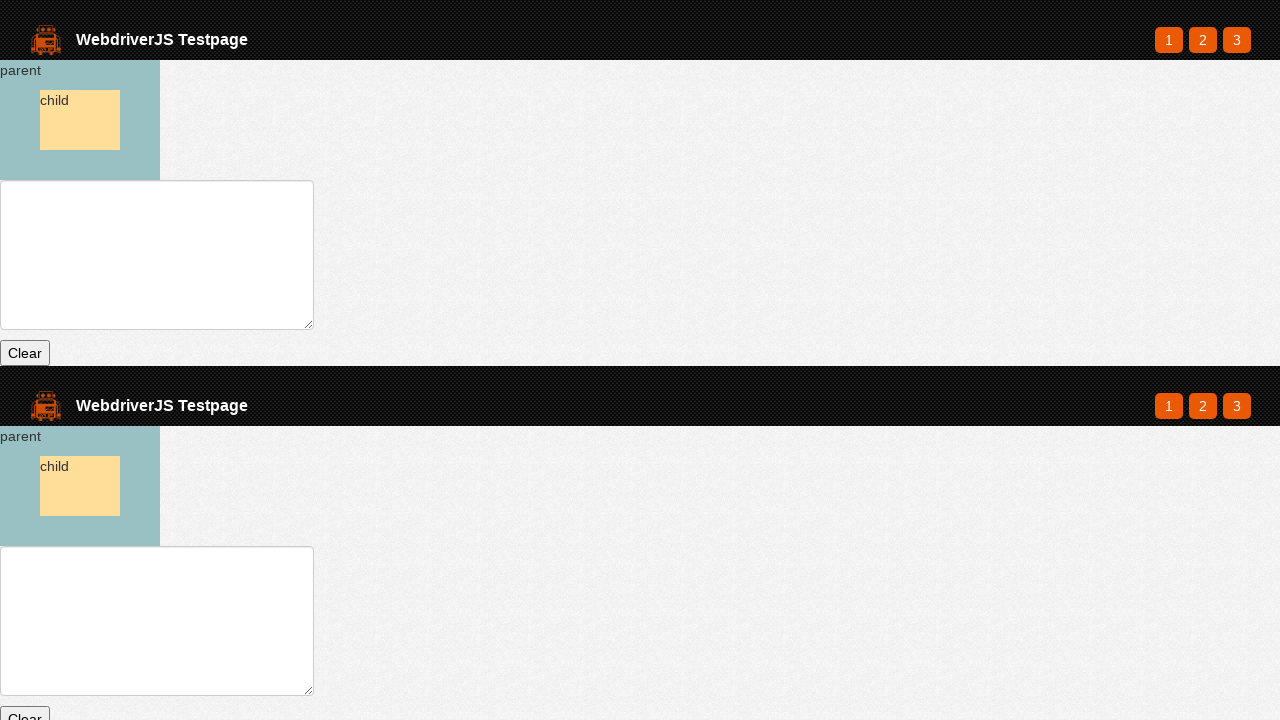

Parent element loaded and attached to DOM
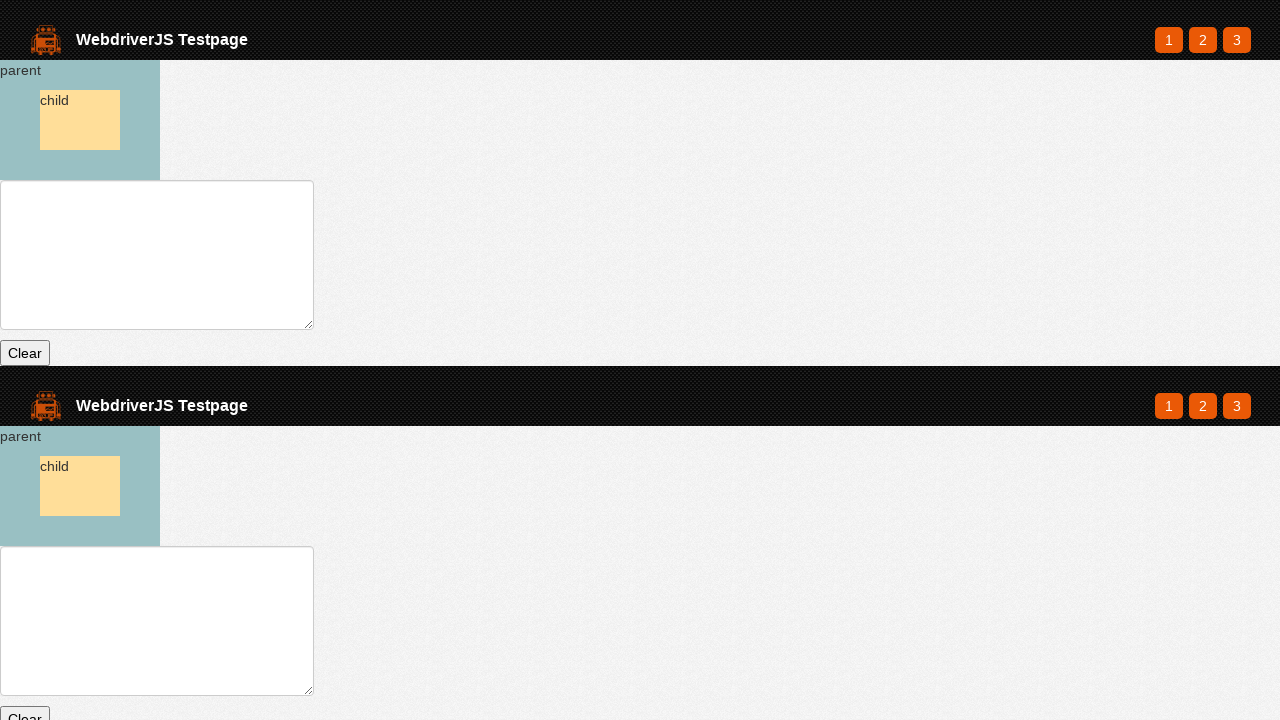

Moved mouse cursor to center of parent element at (80, 120) on #parent
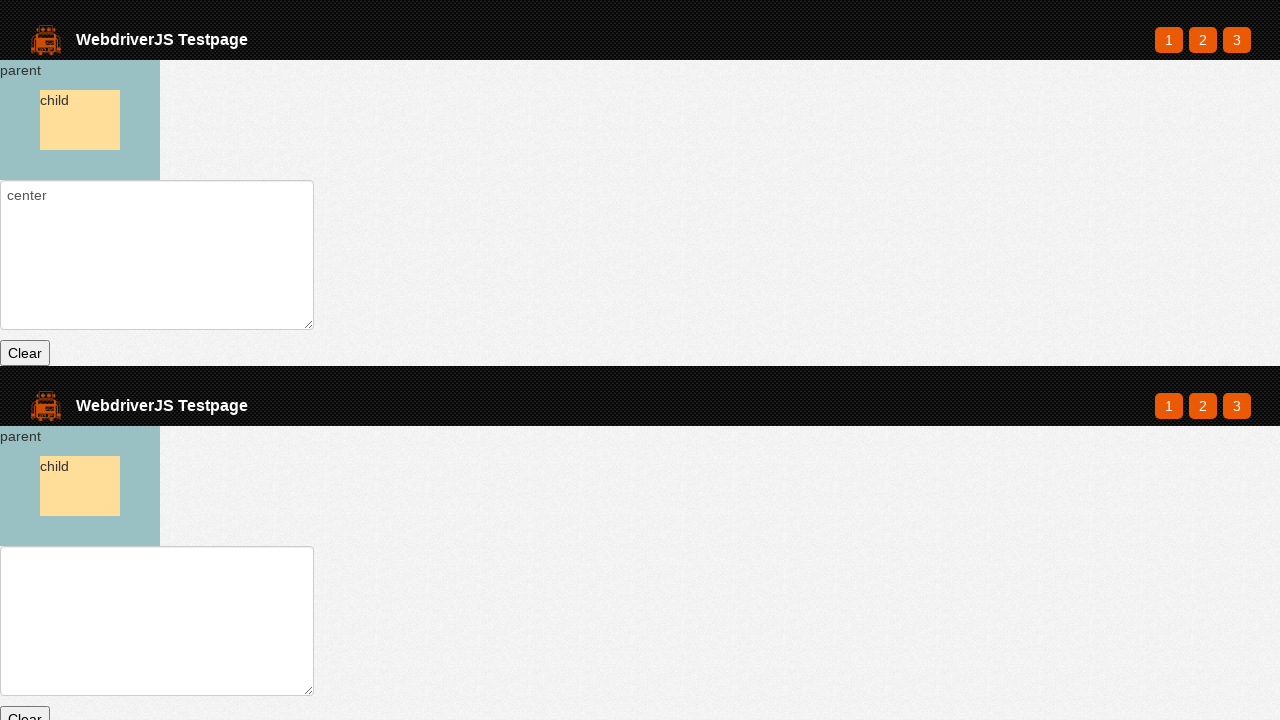

Retrieved text value from input field
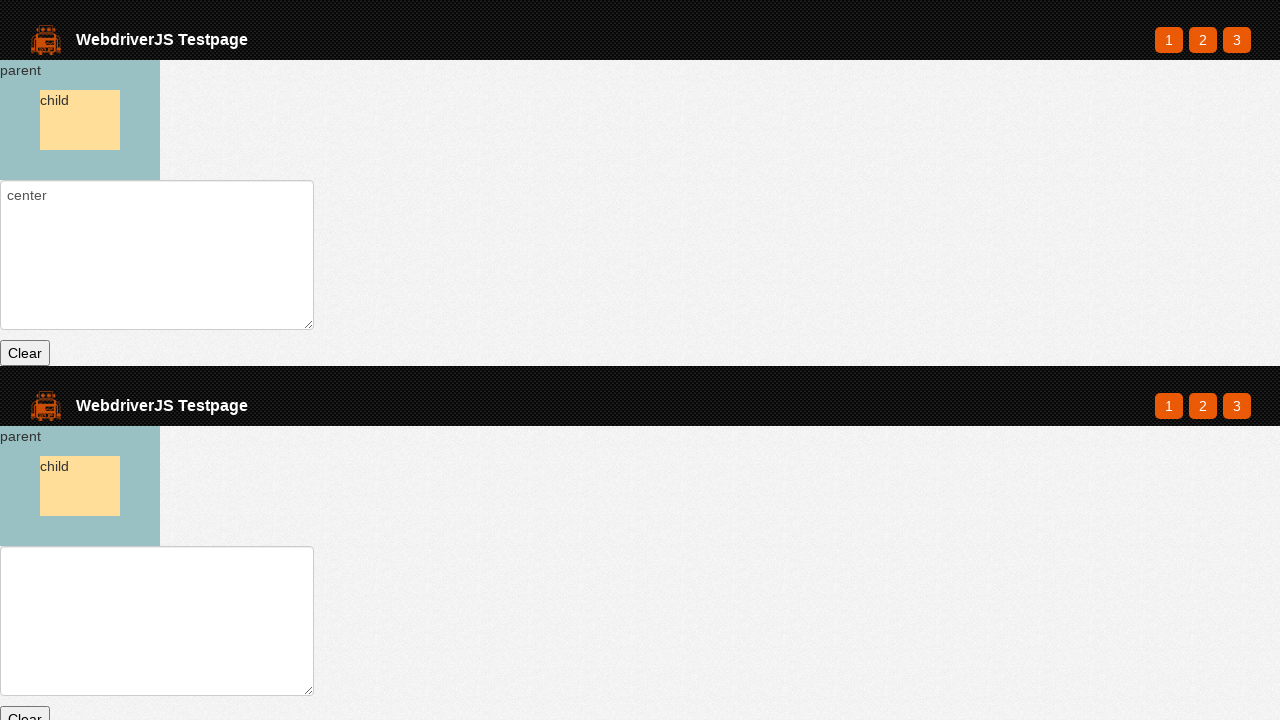

Verified mouse moved to center of element - assertion passed
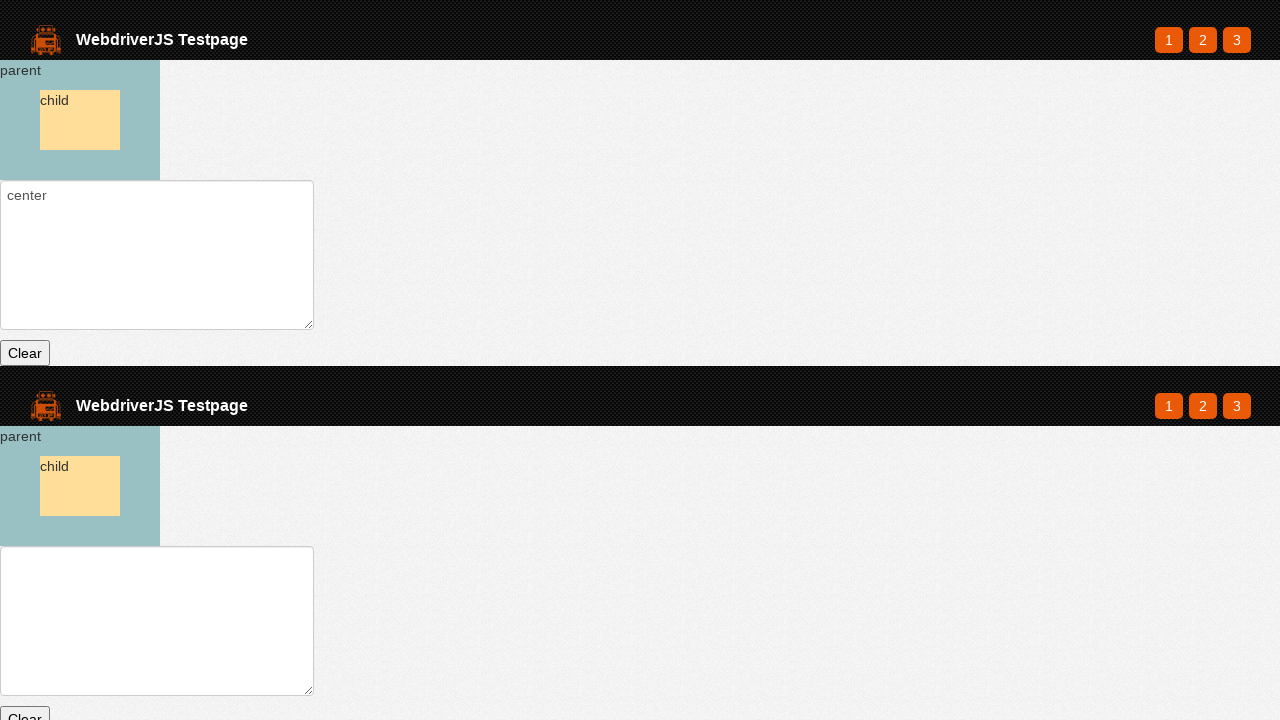

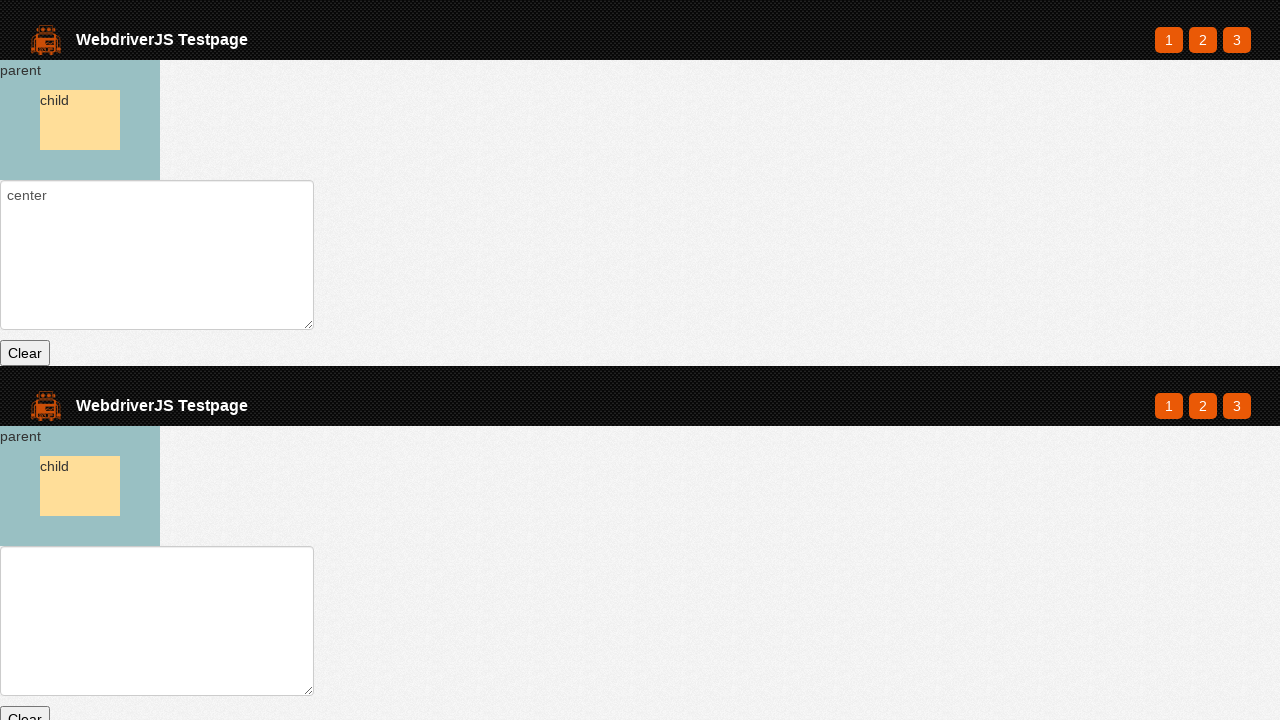